Clicks the information alert button and verifies the alert text message

Starting URL: https://demoqa.com/alerts

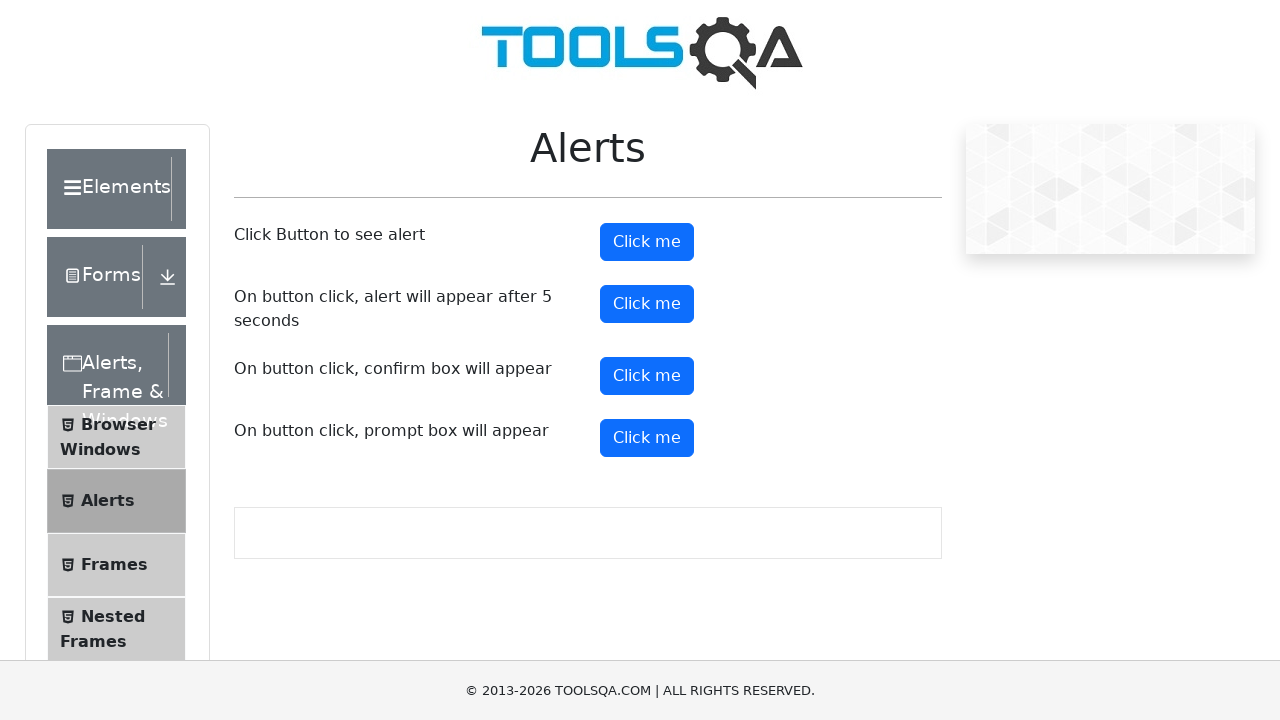

Clicked the information alert button at (647, 242) on #alertButton
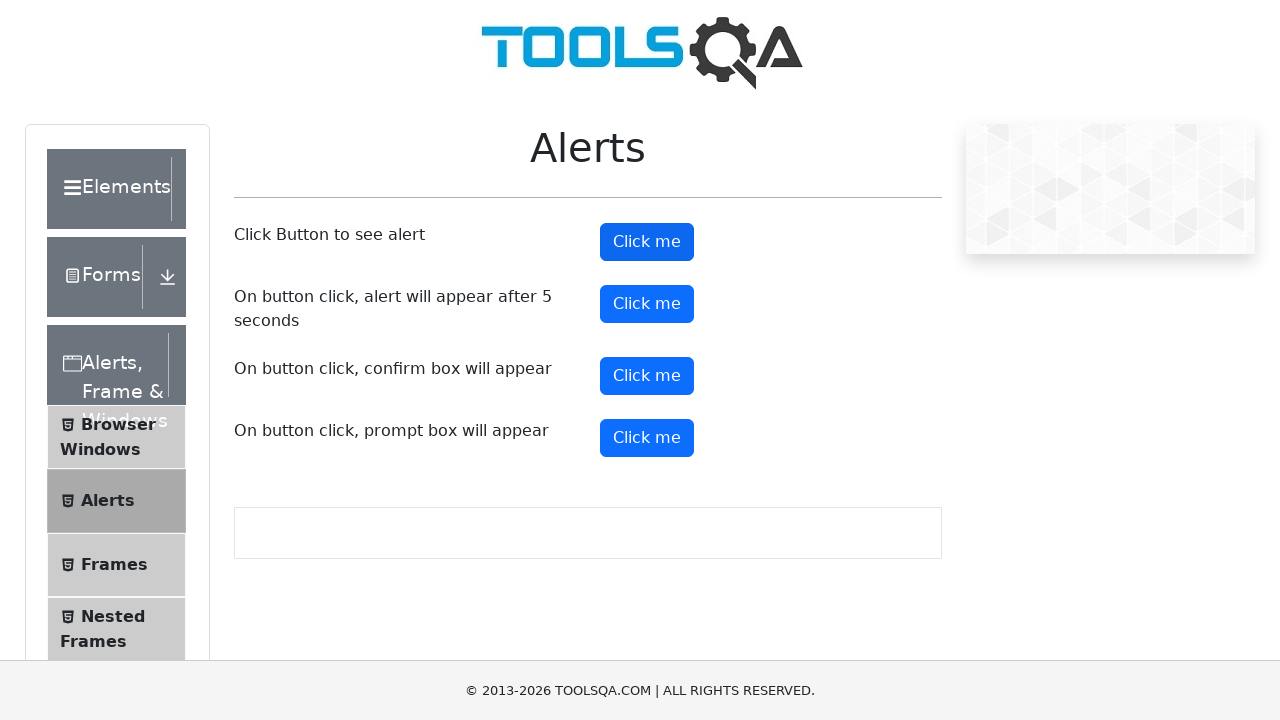

Verified alert text message 'You clicked a button' and accepted the alert at (647, 242) on #alertButton
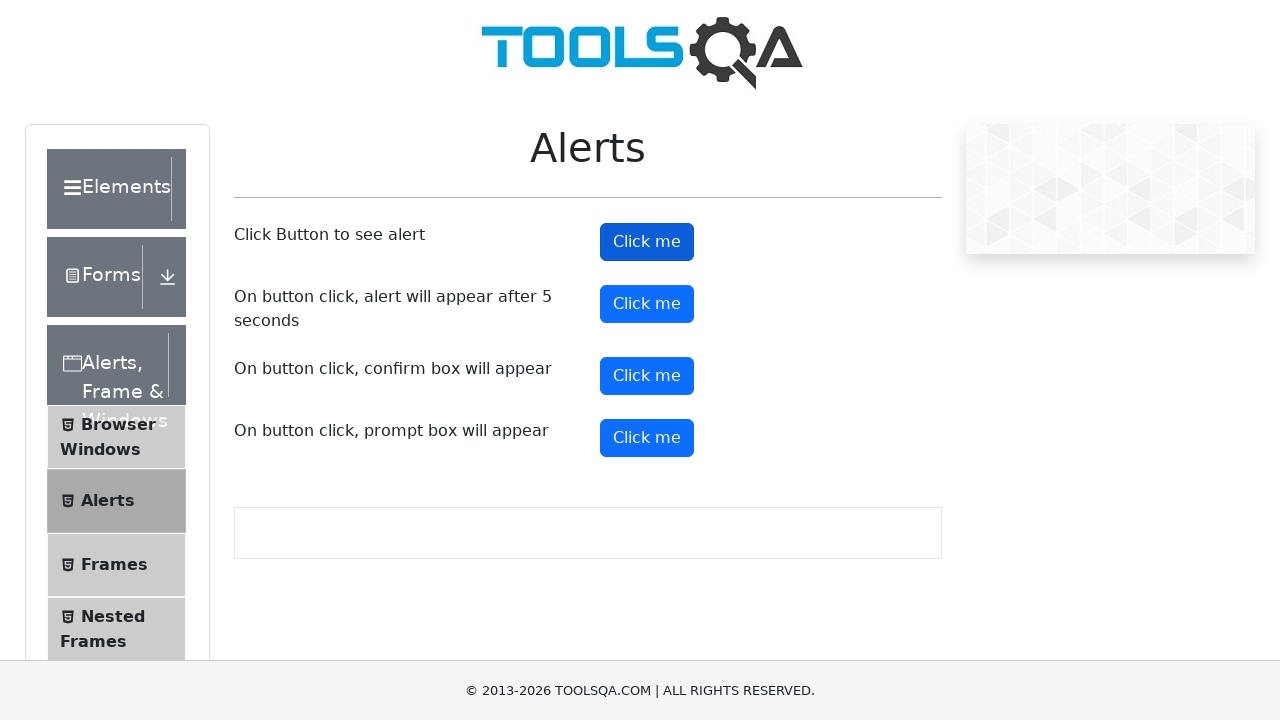

Clicked alert button to trigger the dialog
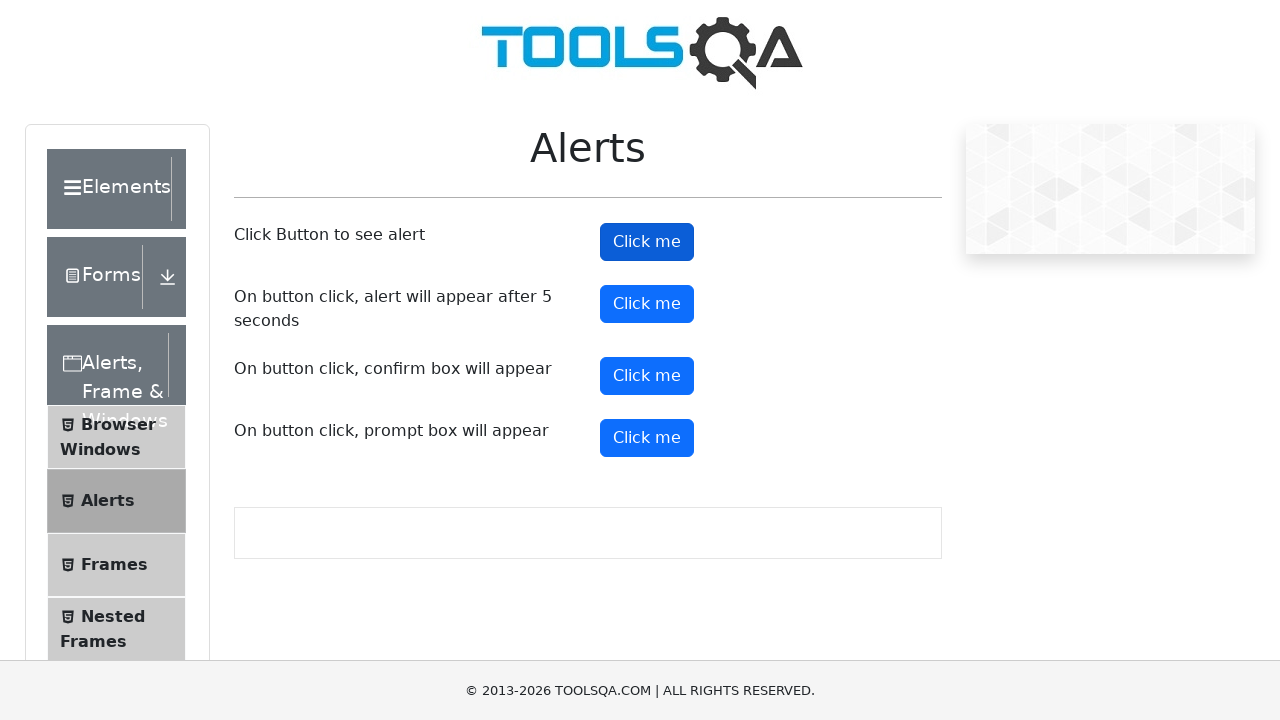

Waited 500ms for dialog to be processed
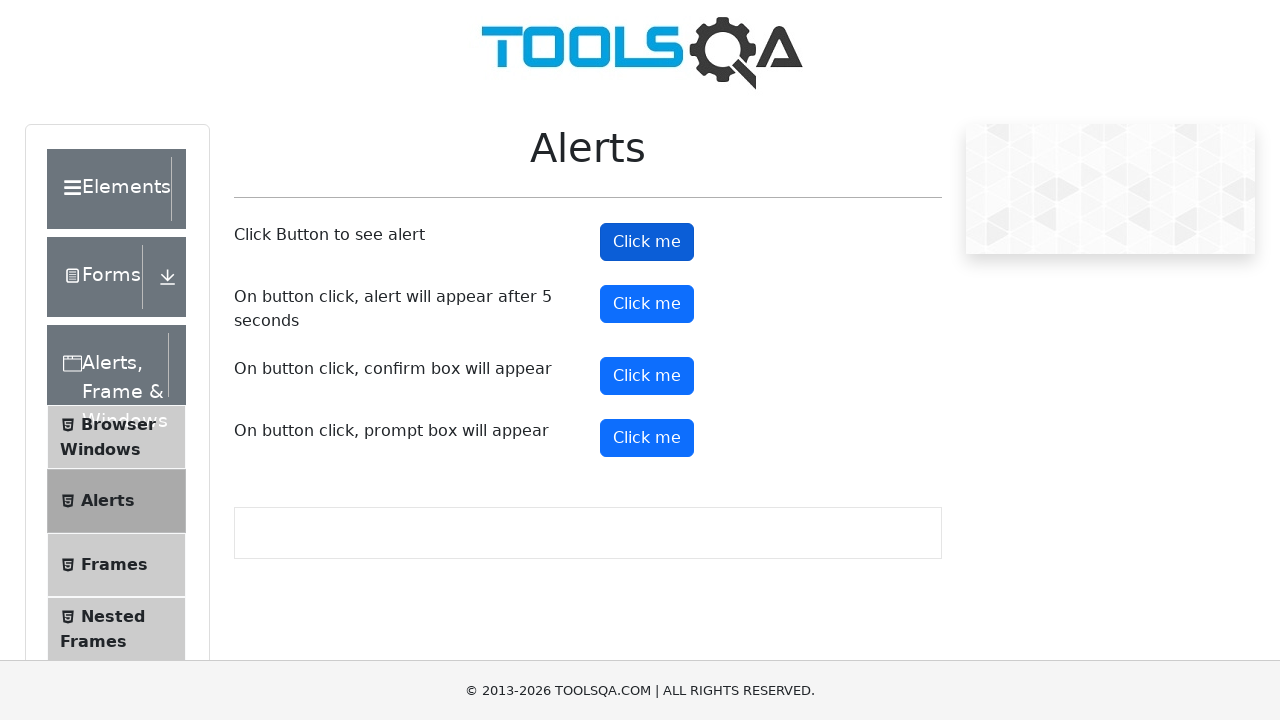

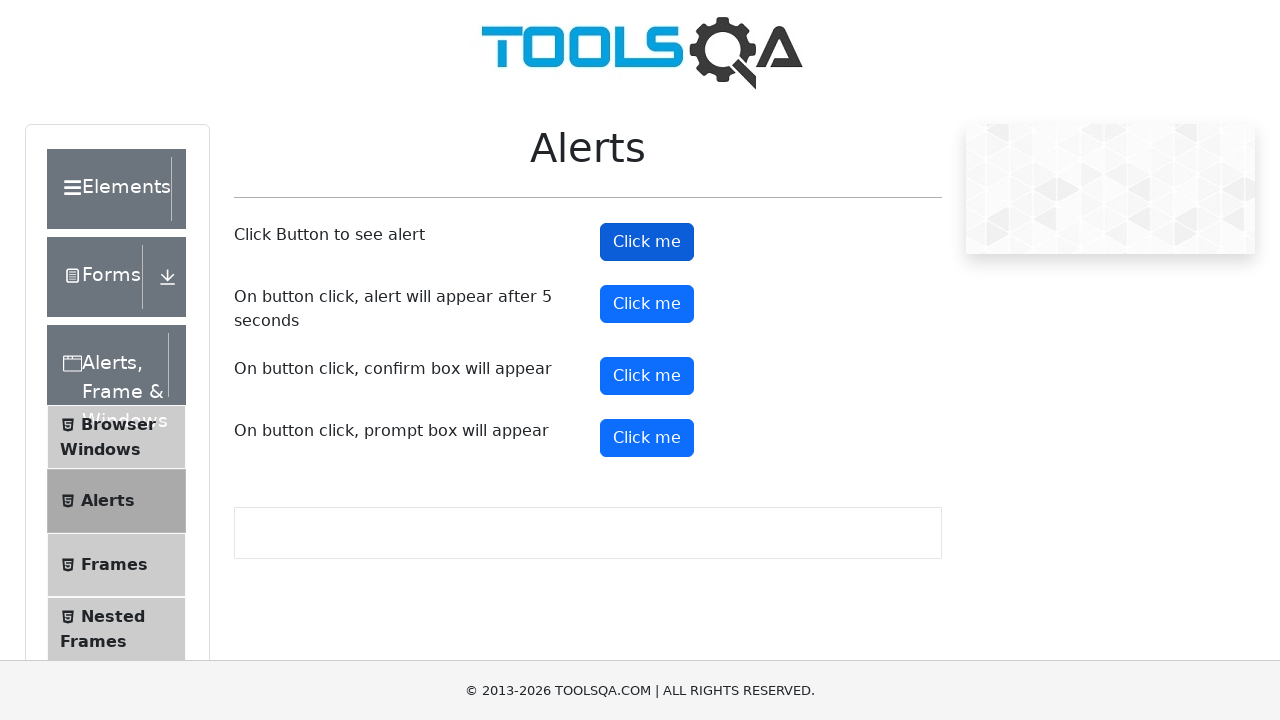